Simple browser test that navigates to the VCTC Pune website and maximizes the browser window to verify the page loads successfully.

Starting URL: https://vctcpune.com/

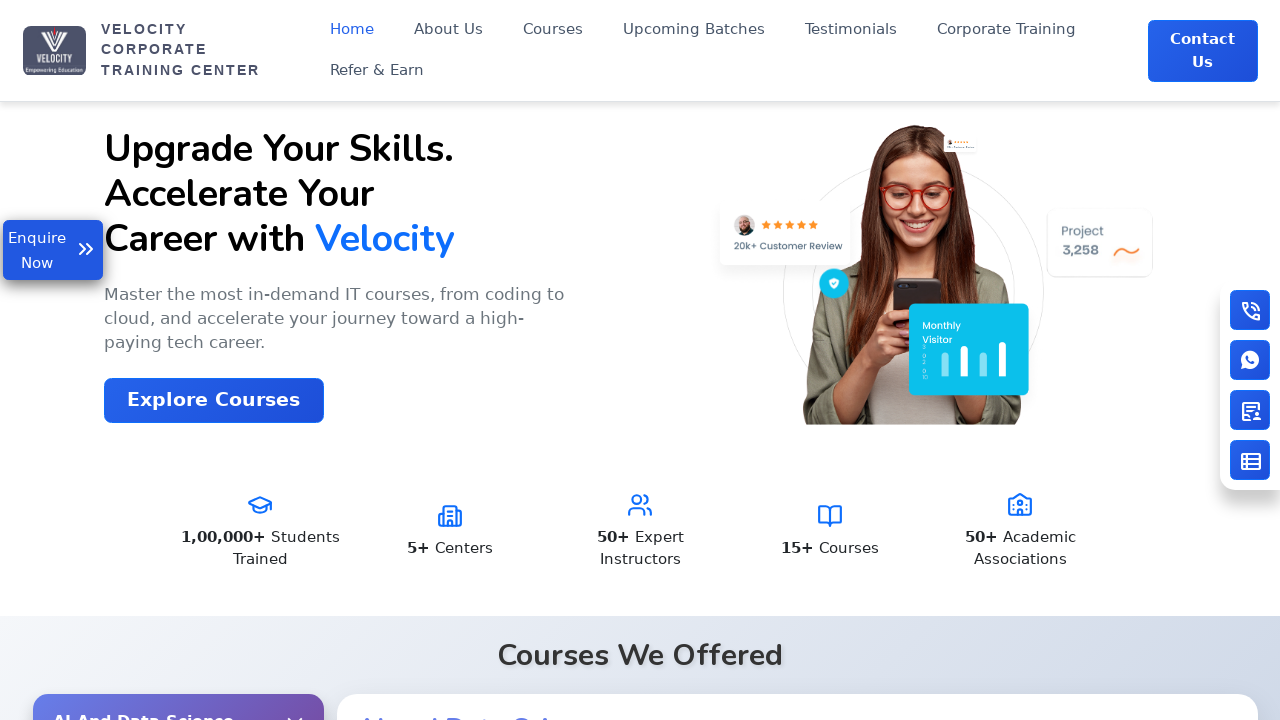

Navigated to VCTC Pune website (https://vctcpune.com/)
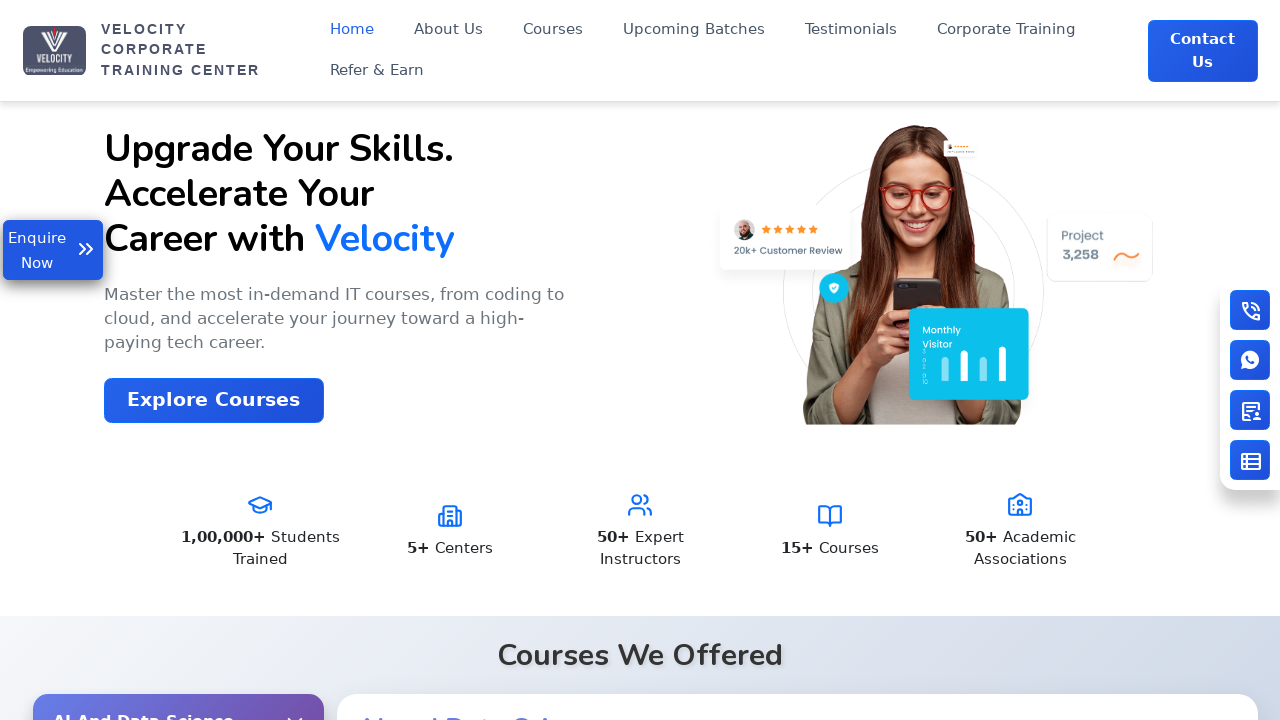

Maximized browser window to 1920x1080
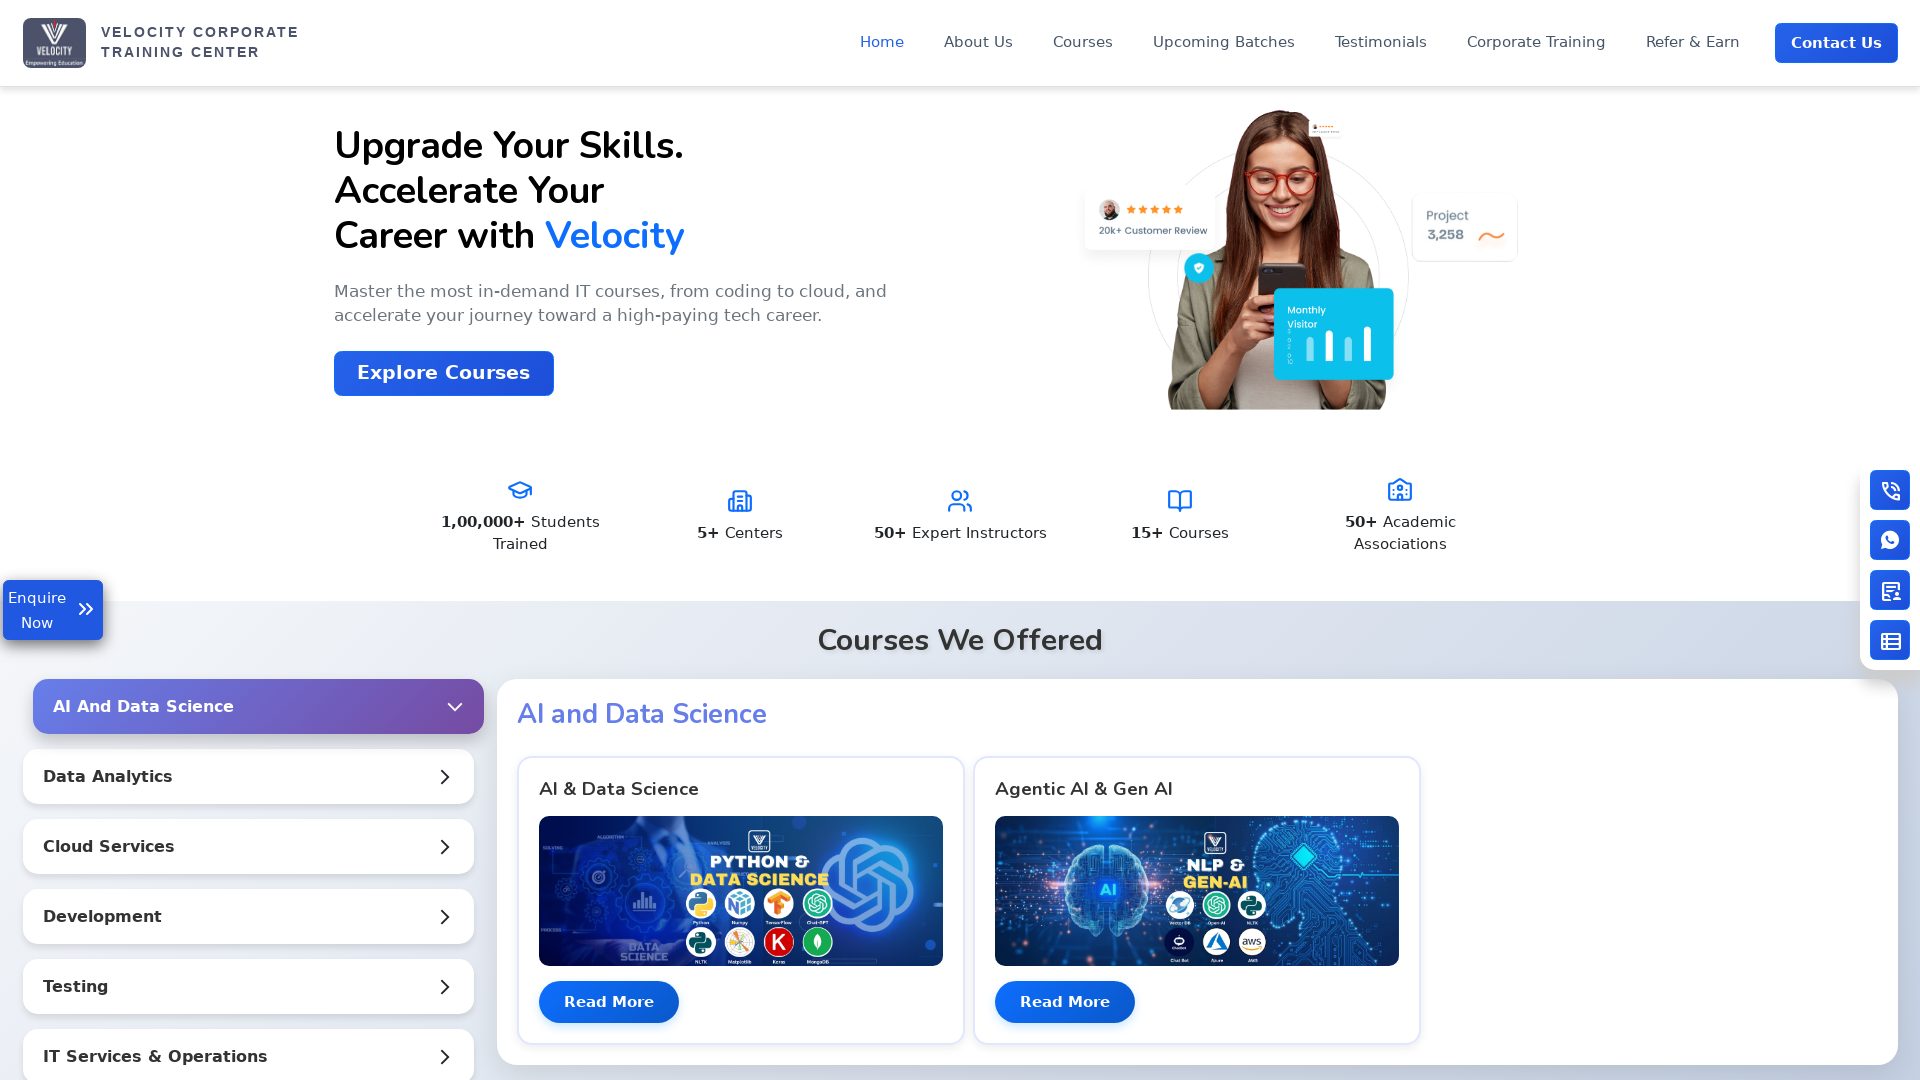

Page fully loaded and ready
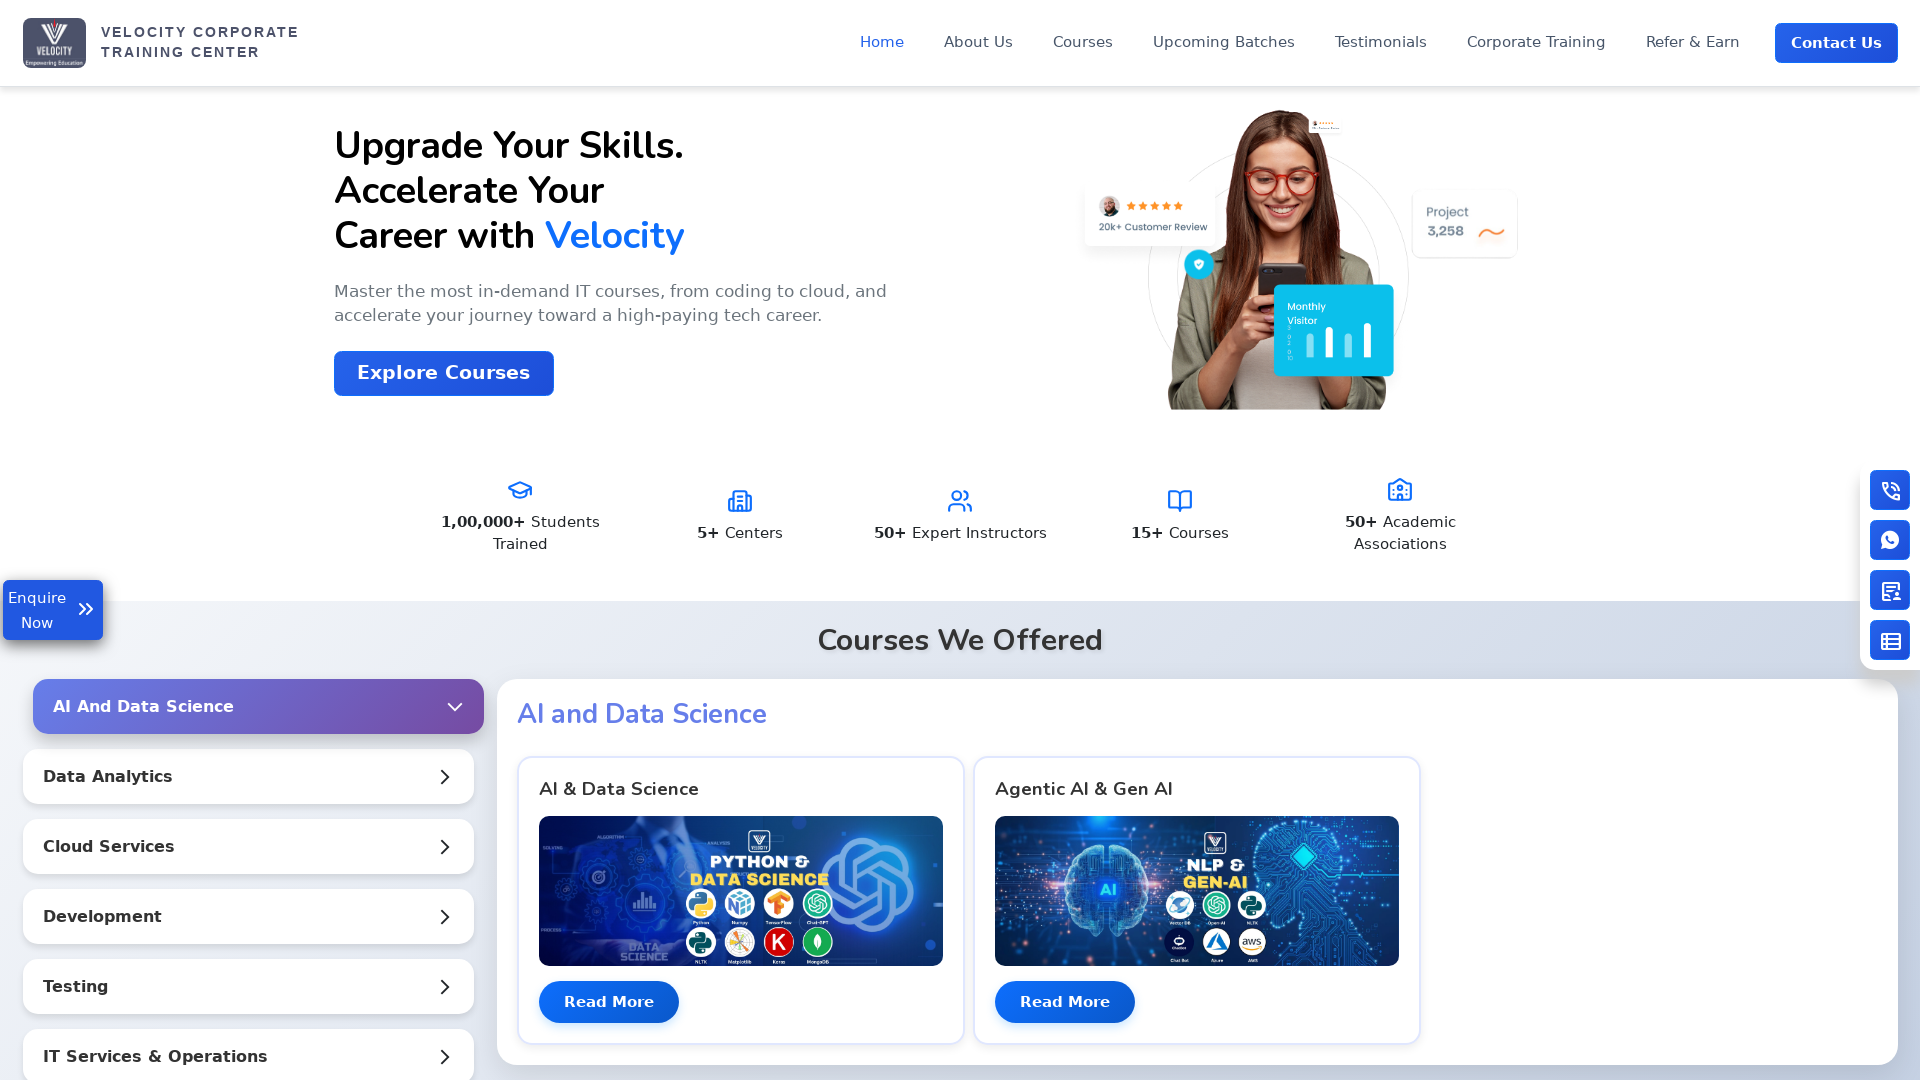

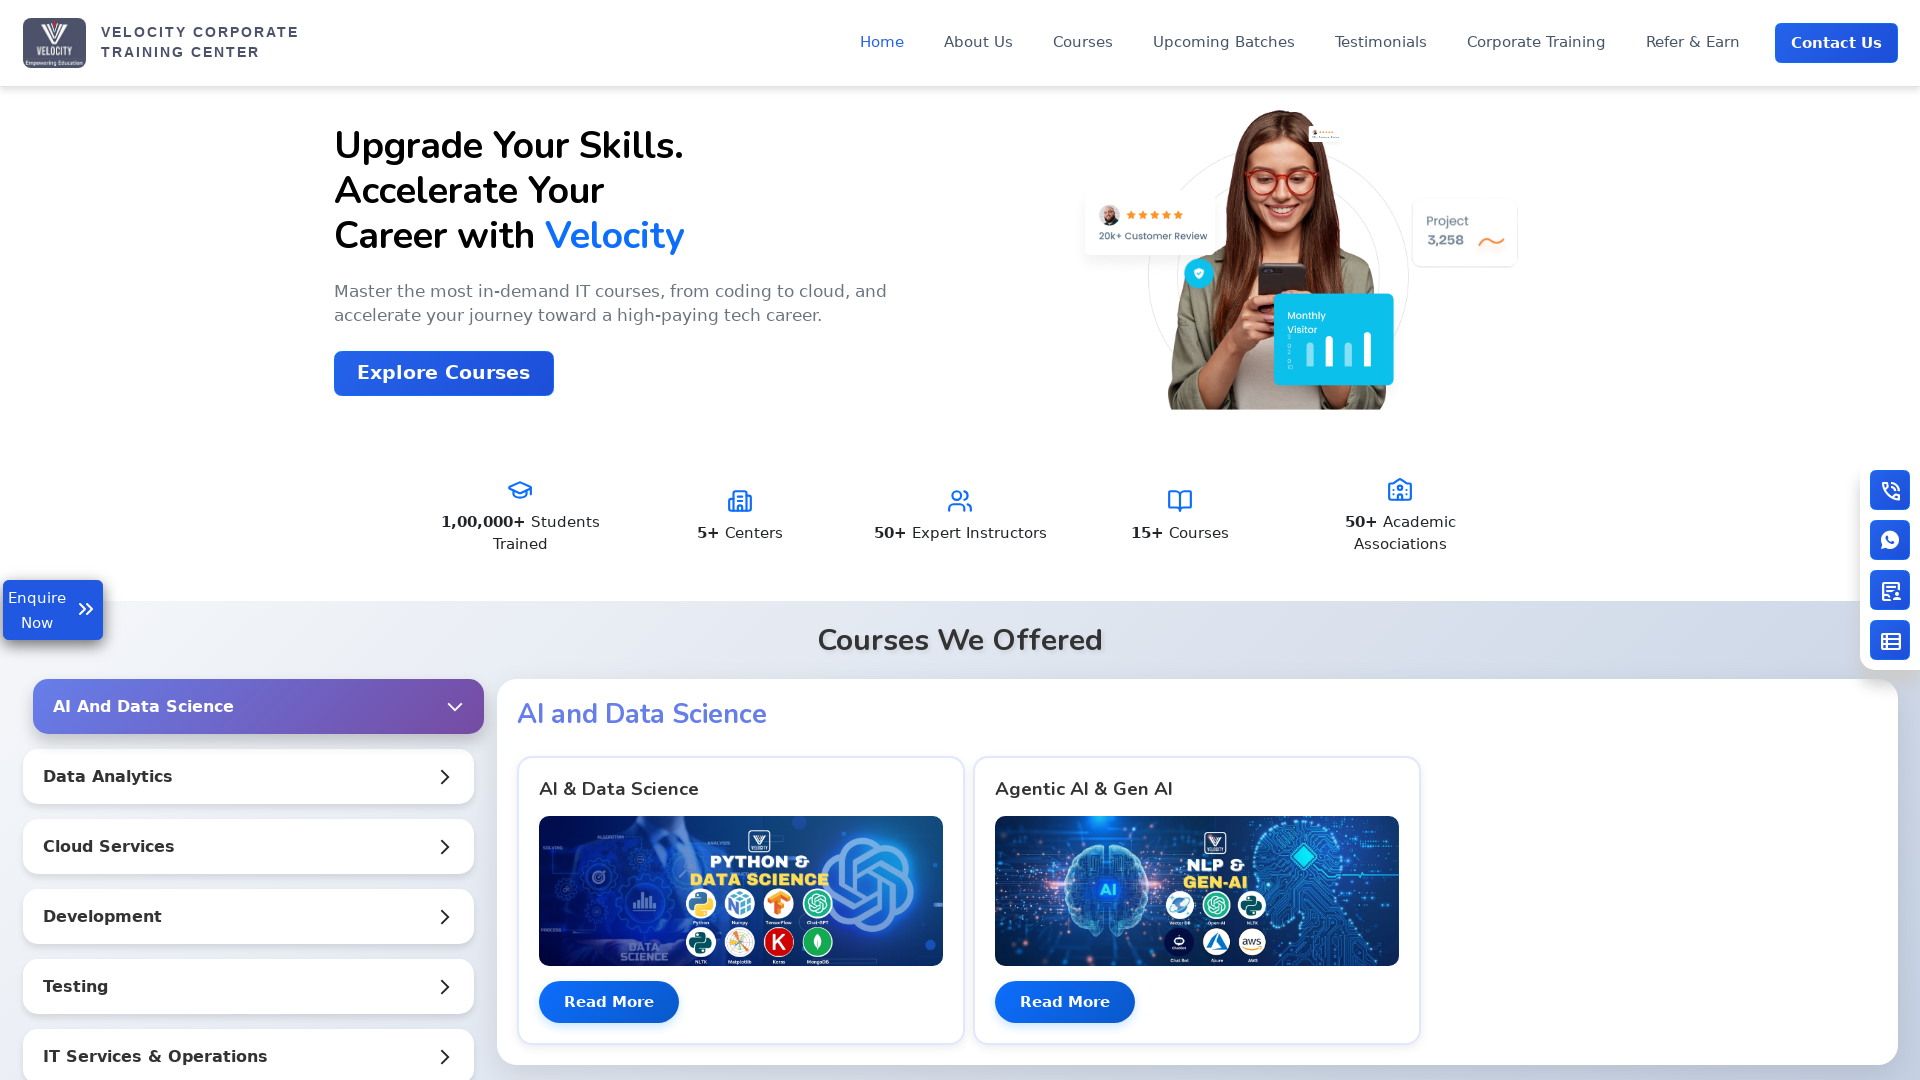